Tests different types of JavaScript alerts (simple, confirmation, and prompt) by triggering them and interacting with accept, dismiss, and text input operations

Starting URL: https://demo.automationtesting.in/Alerts.html

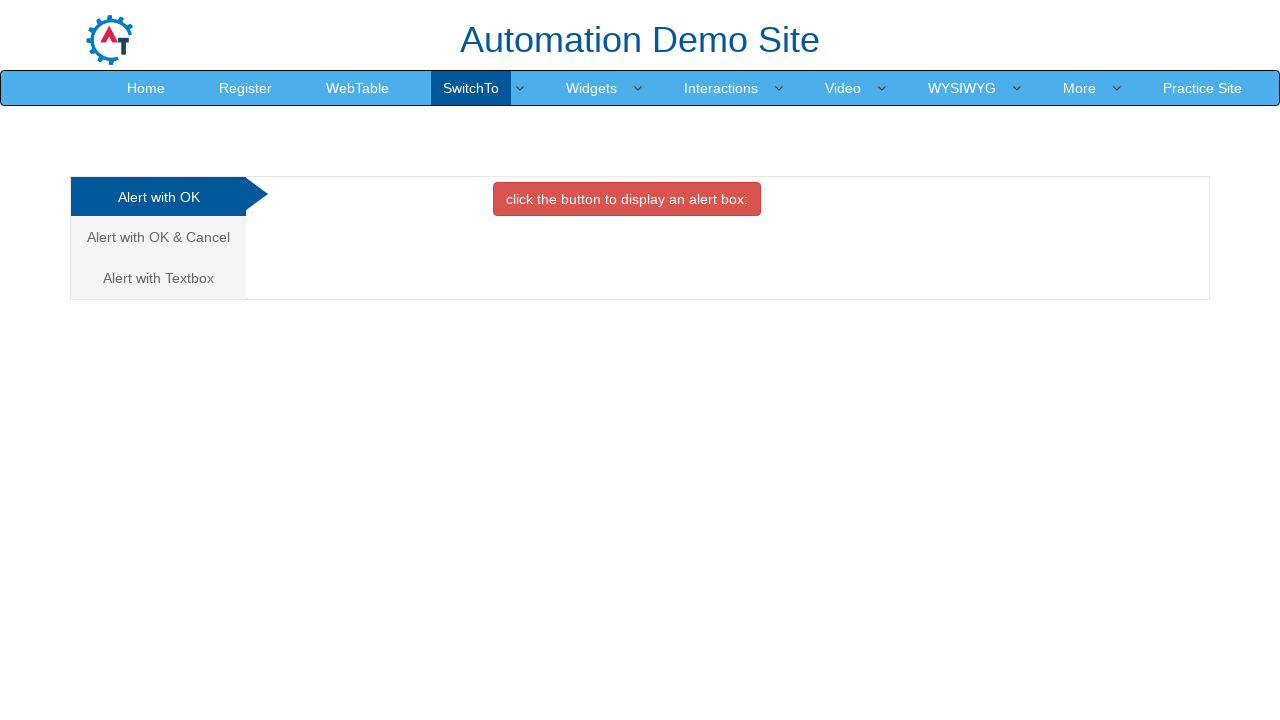

Clicked button to trigger simple alert at (627, 199) on button.btn.btn-danger
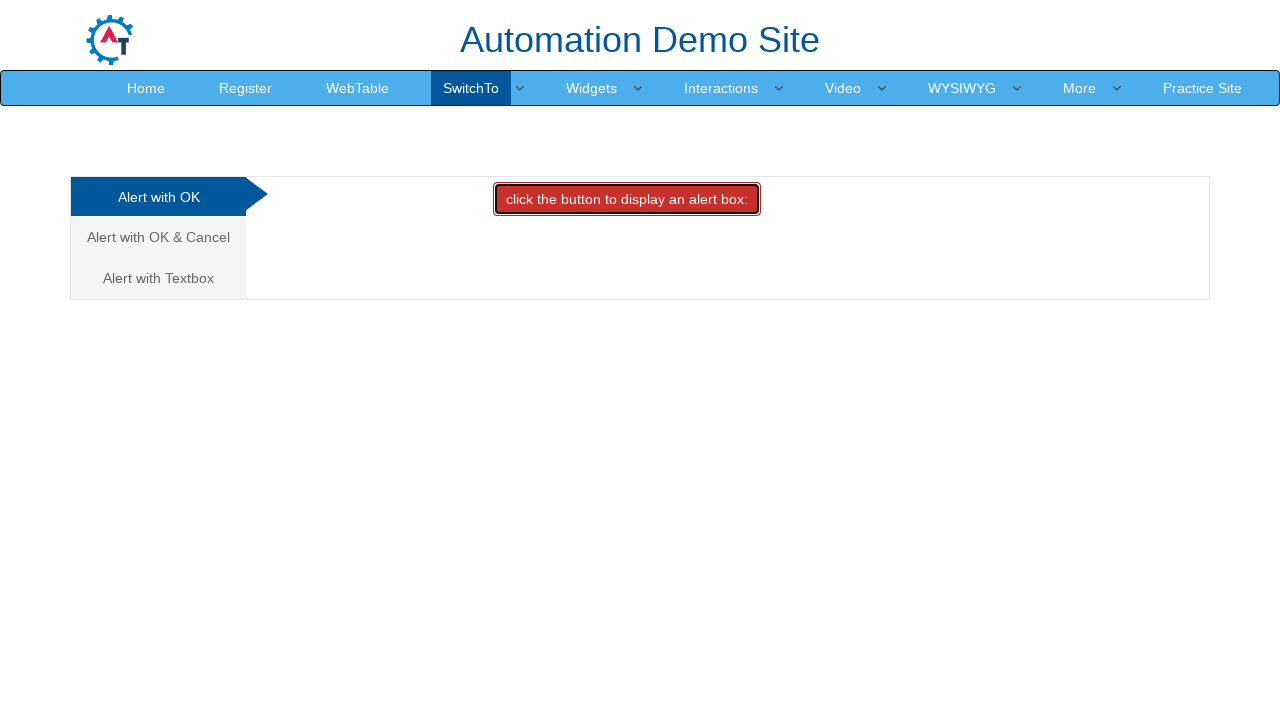

Set up dialog handler to accept alert
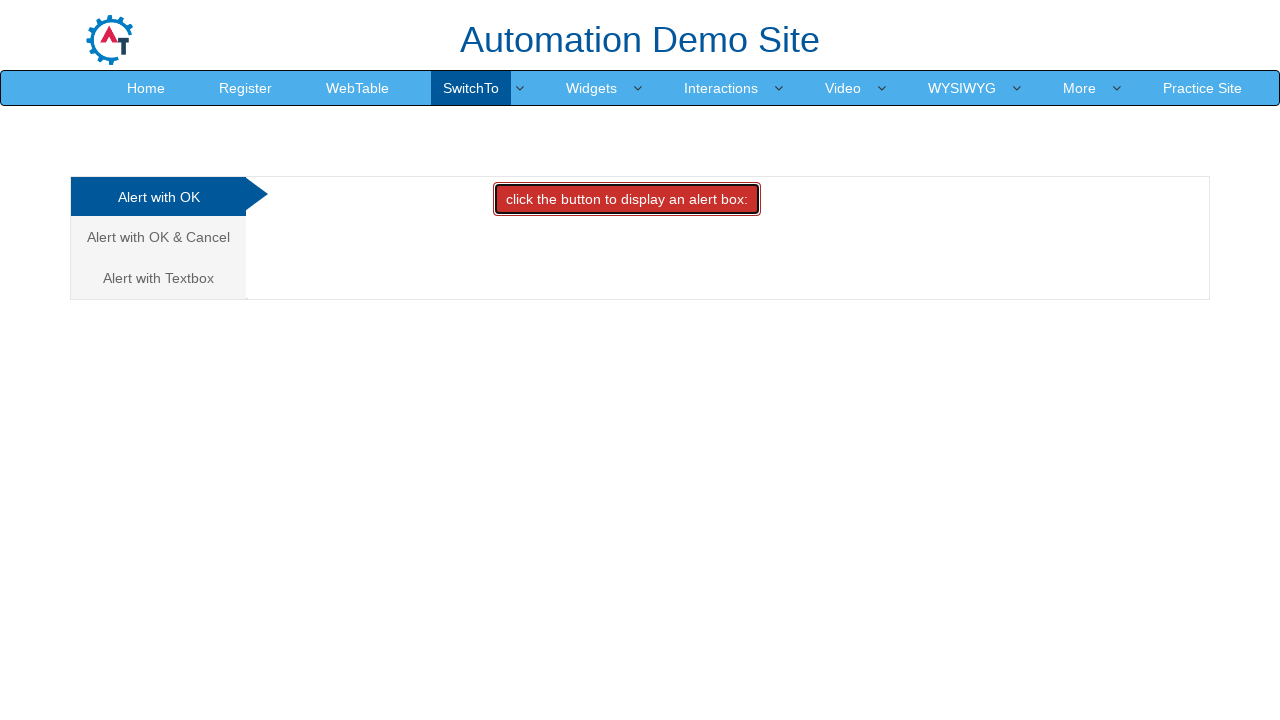

Waited for alert to be processed
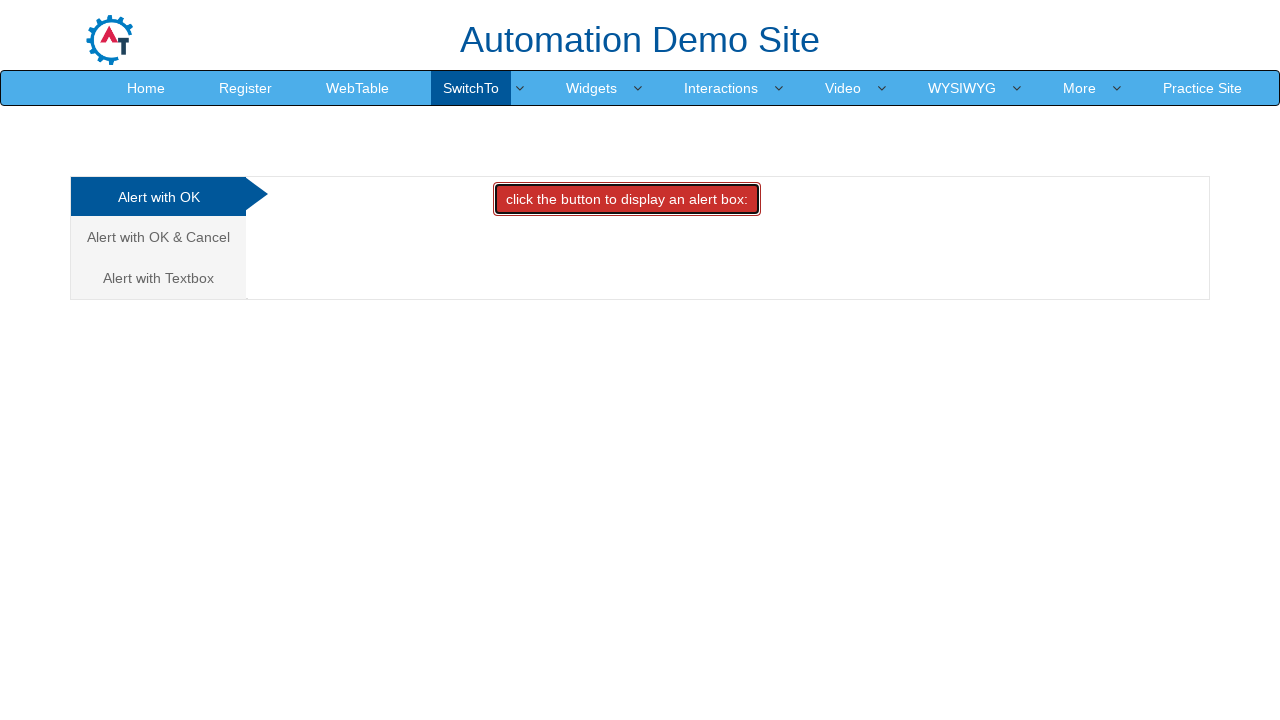

Clicked on confirmation alert tab at (158, 237) on (//a[@class='analystic'])[2]
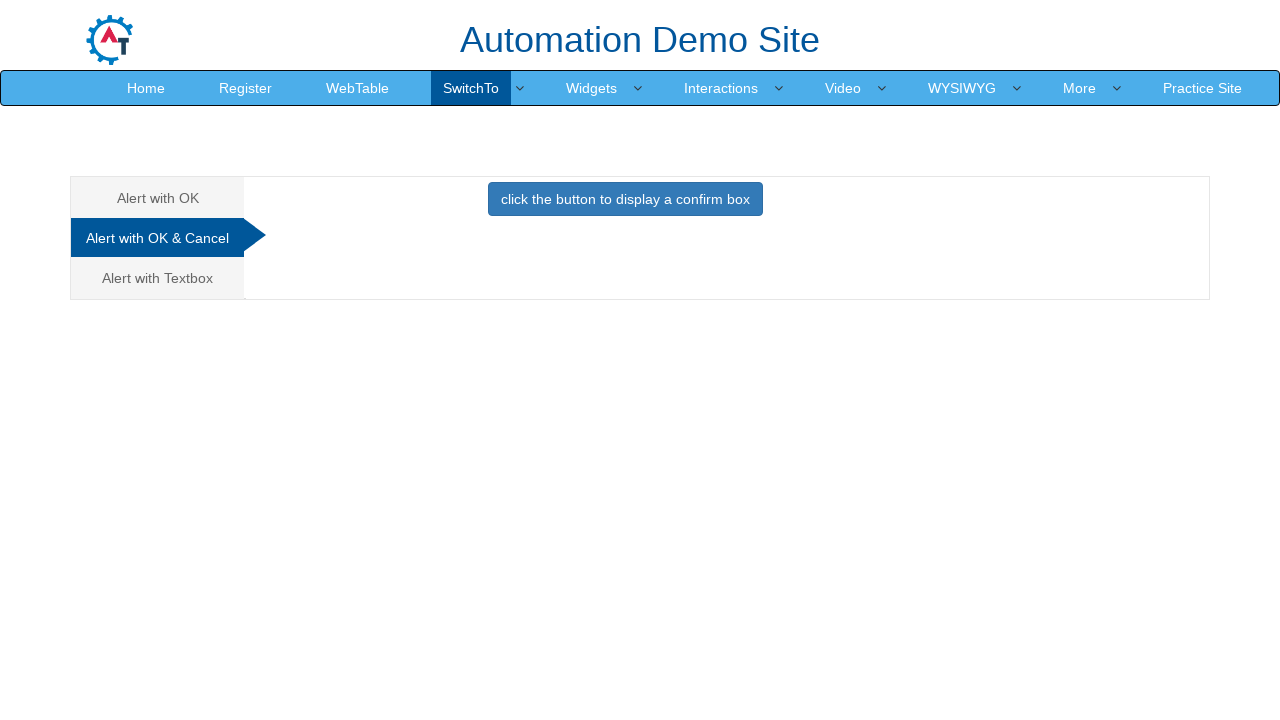

Clicked button to trigger confirmation alert at (625, 199) on button.btn.btn-primary
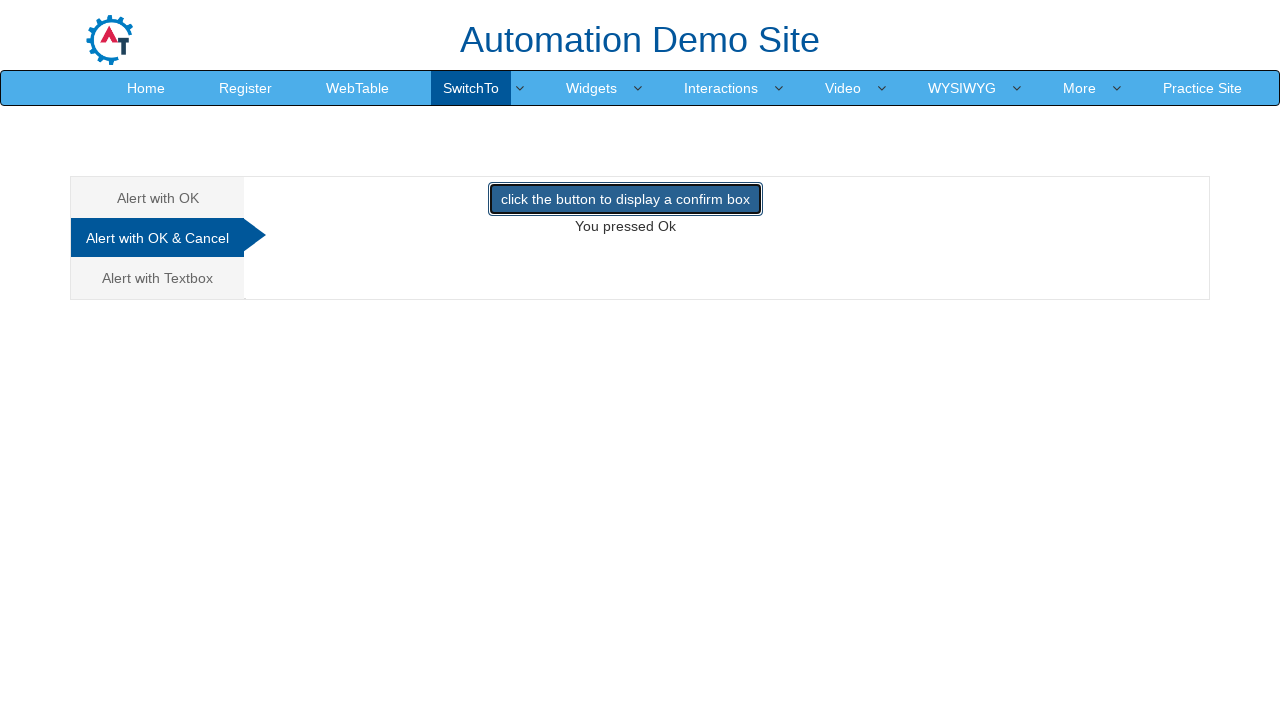

Set up dialog handler to dismiss confirmation alert
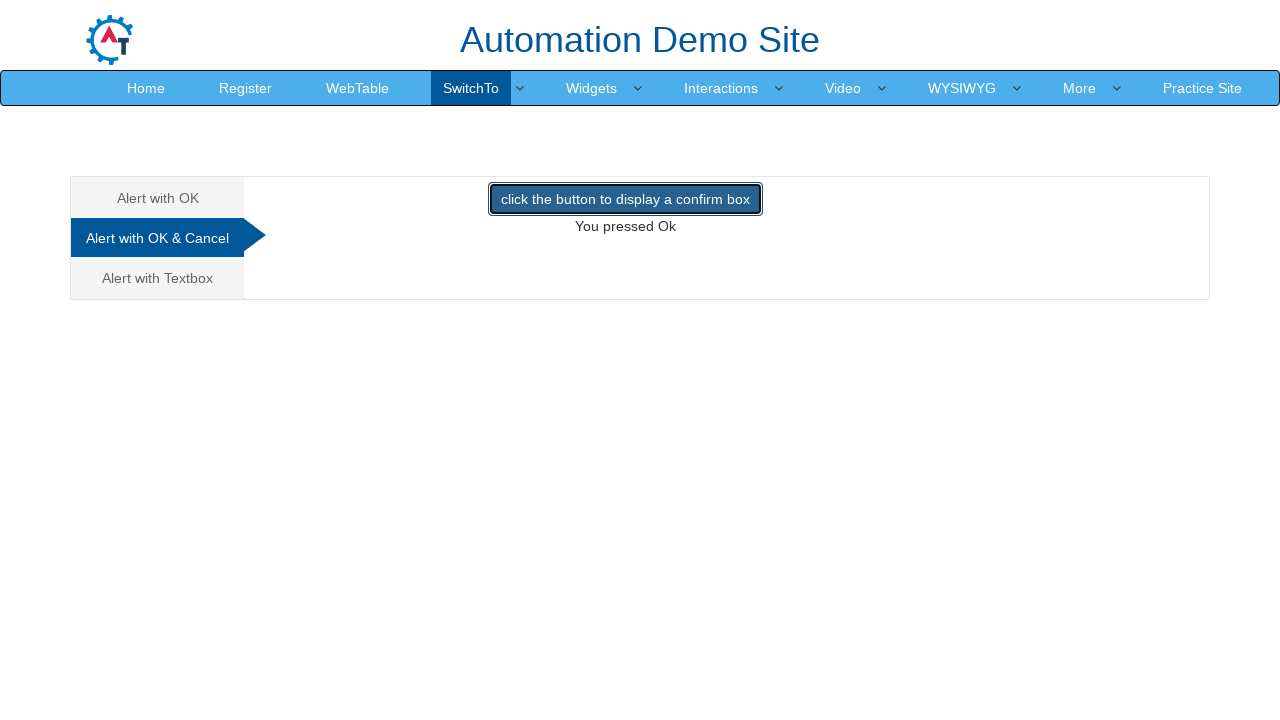

Waited for confirmation alert to be dismissed
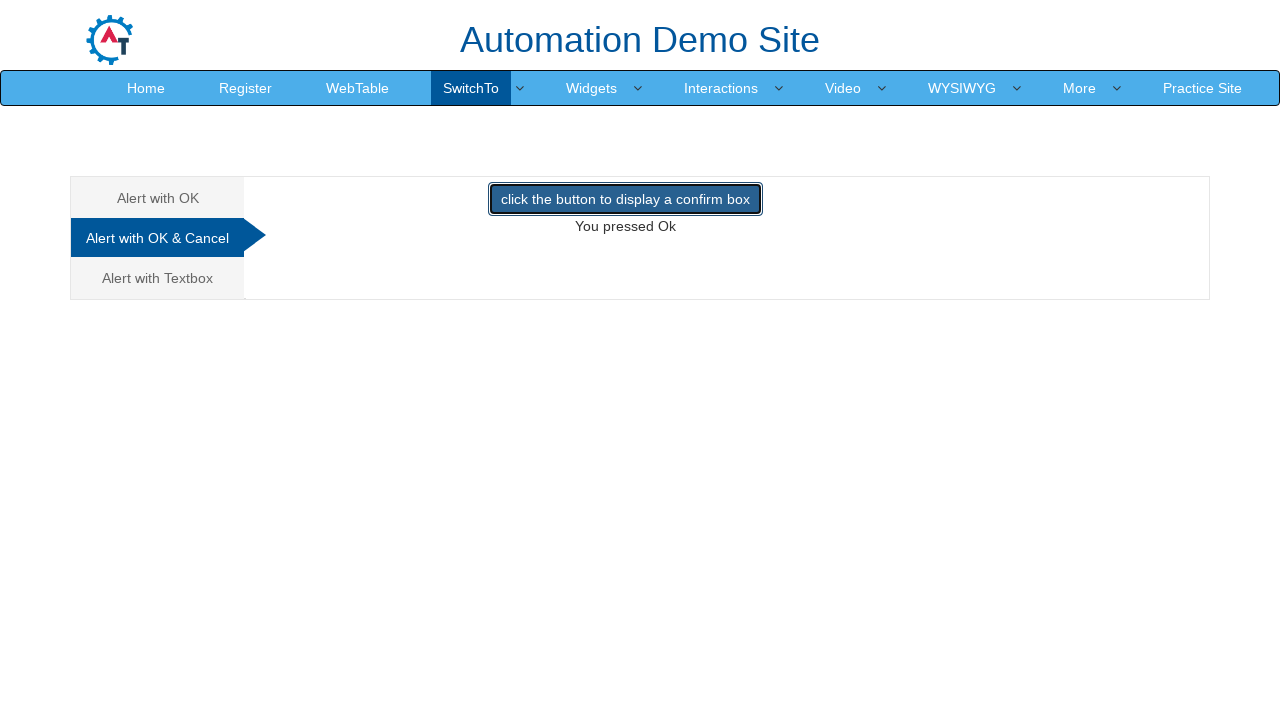

Located confirmation message element
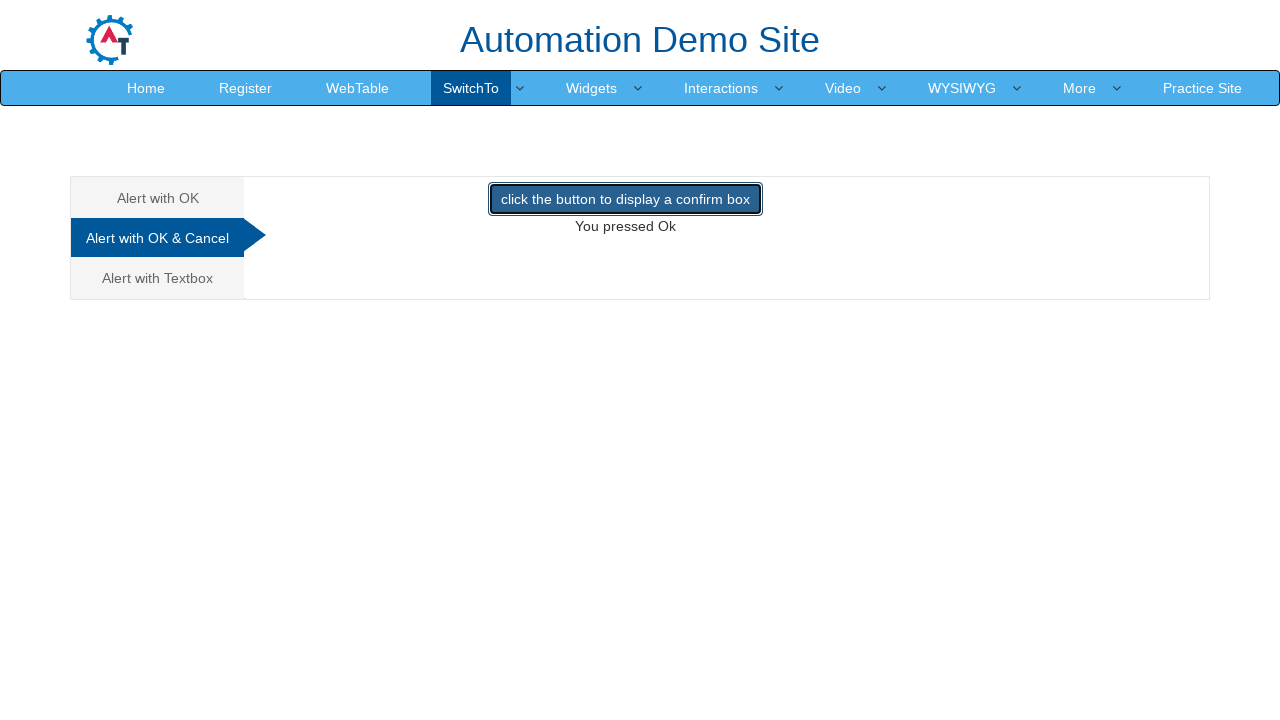

Verified confirmation message: You pressed Ok
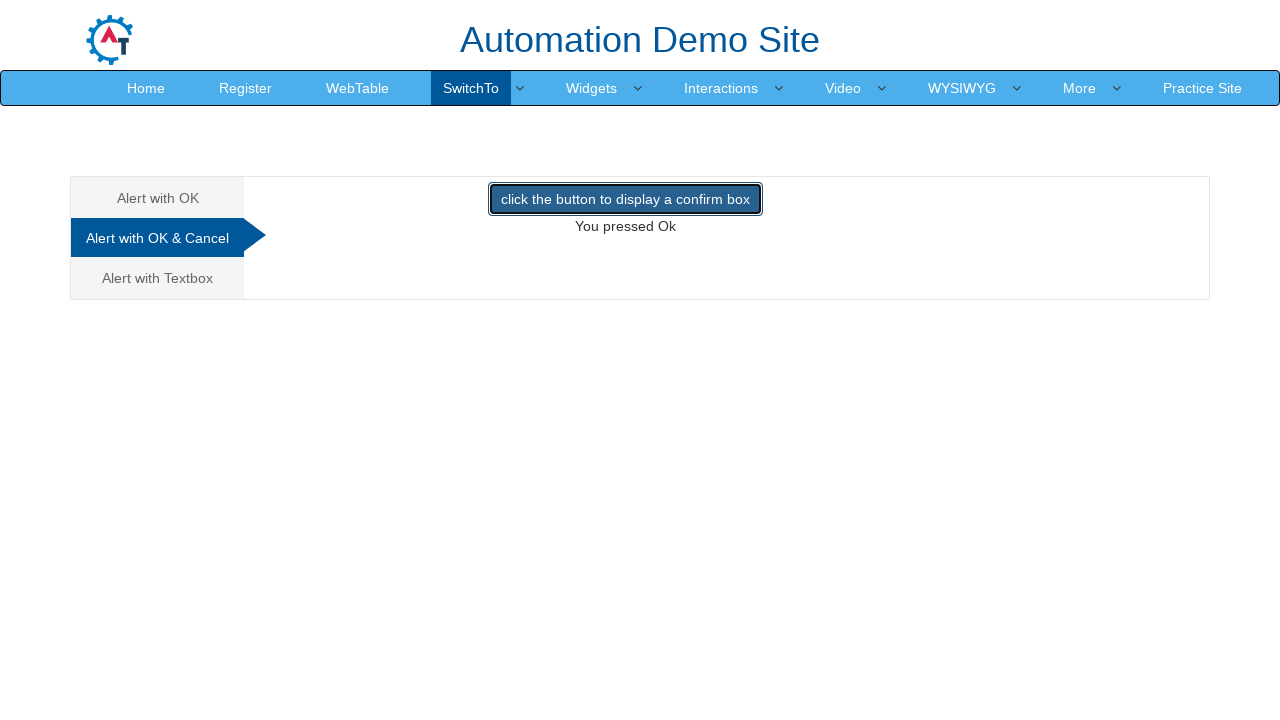

Clicked on prompt alert tab at (158, 278) on (//a[@class='analystic'])[3]
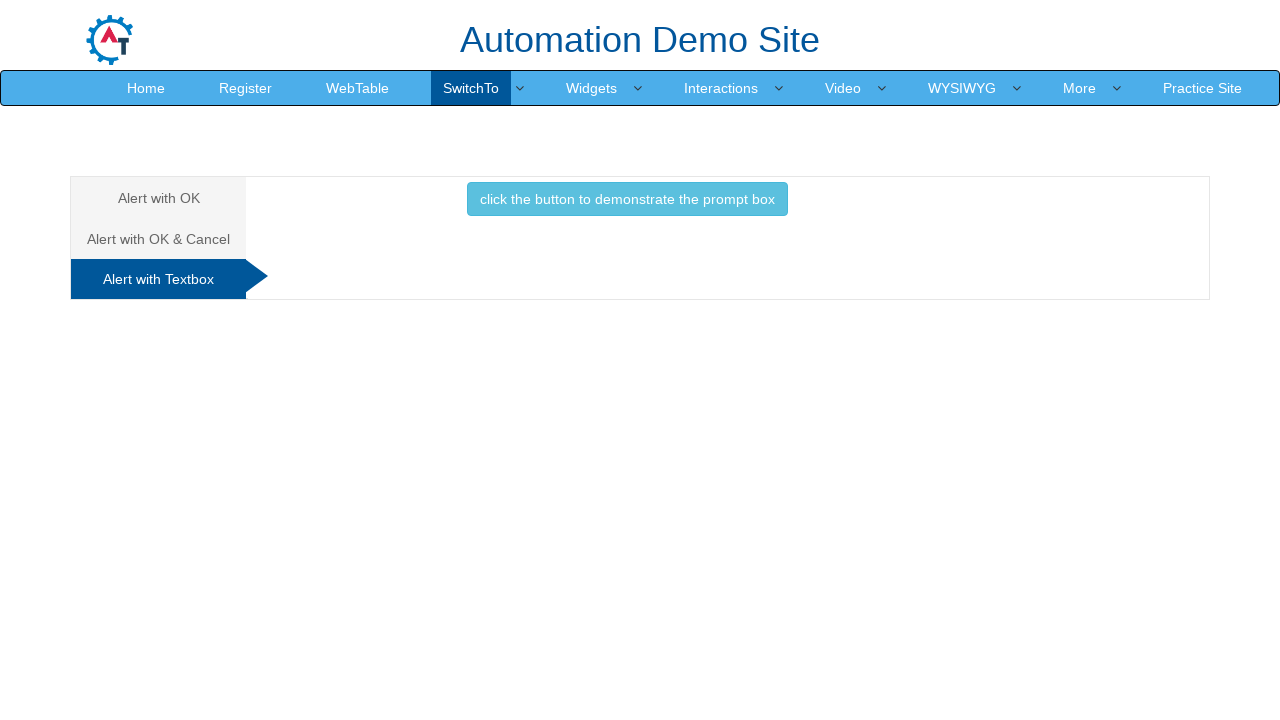

Clicked button to trigger prompt alert at (627, 199) on button.btn.btn-info
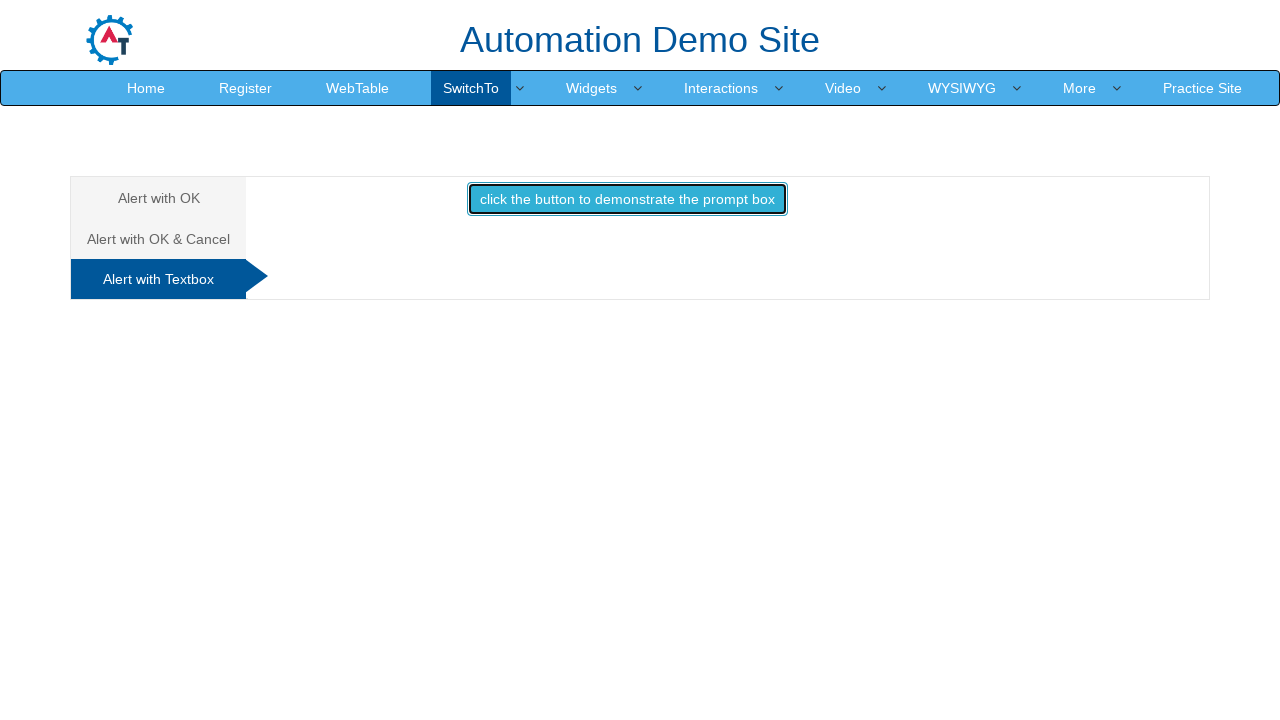

Set up dialog handler to accept prompt alert with text 'Automation Batch Of STP'
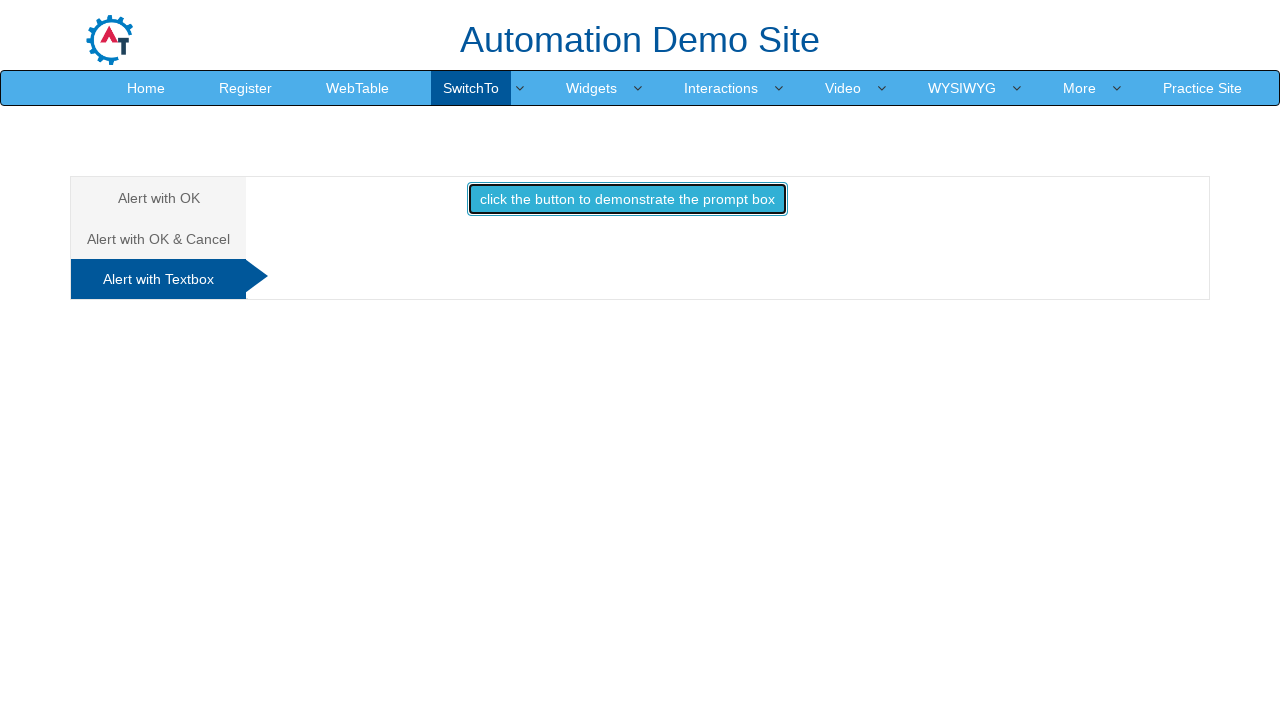

Waited for prompt alert to be processed
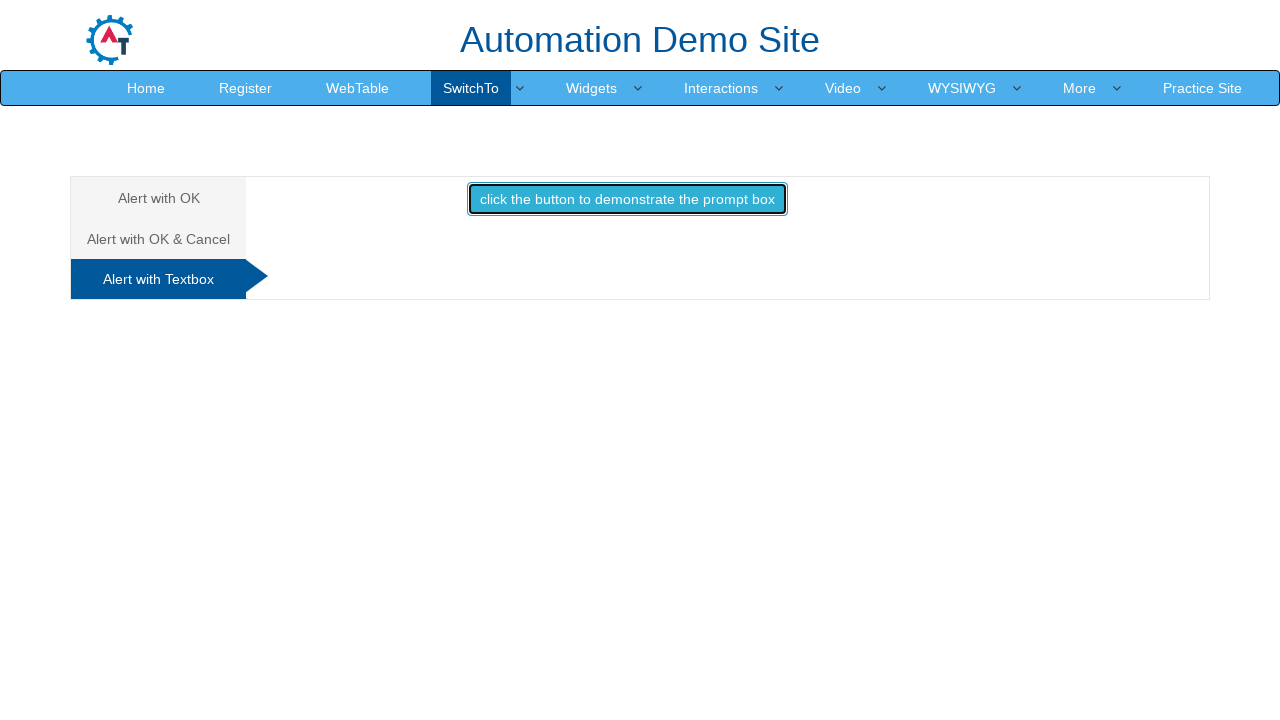

Located prompt text result element
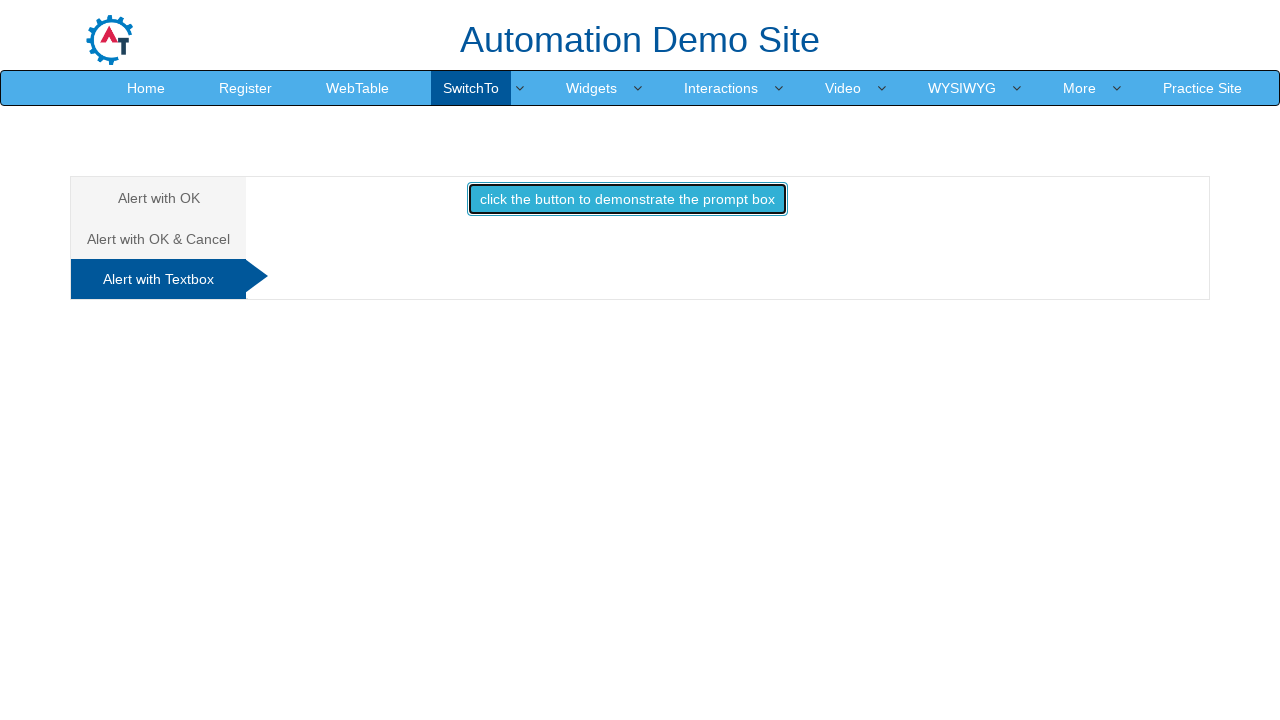

Verified prompt text: 
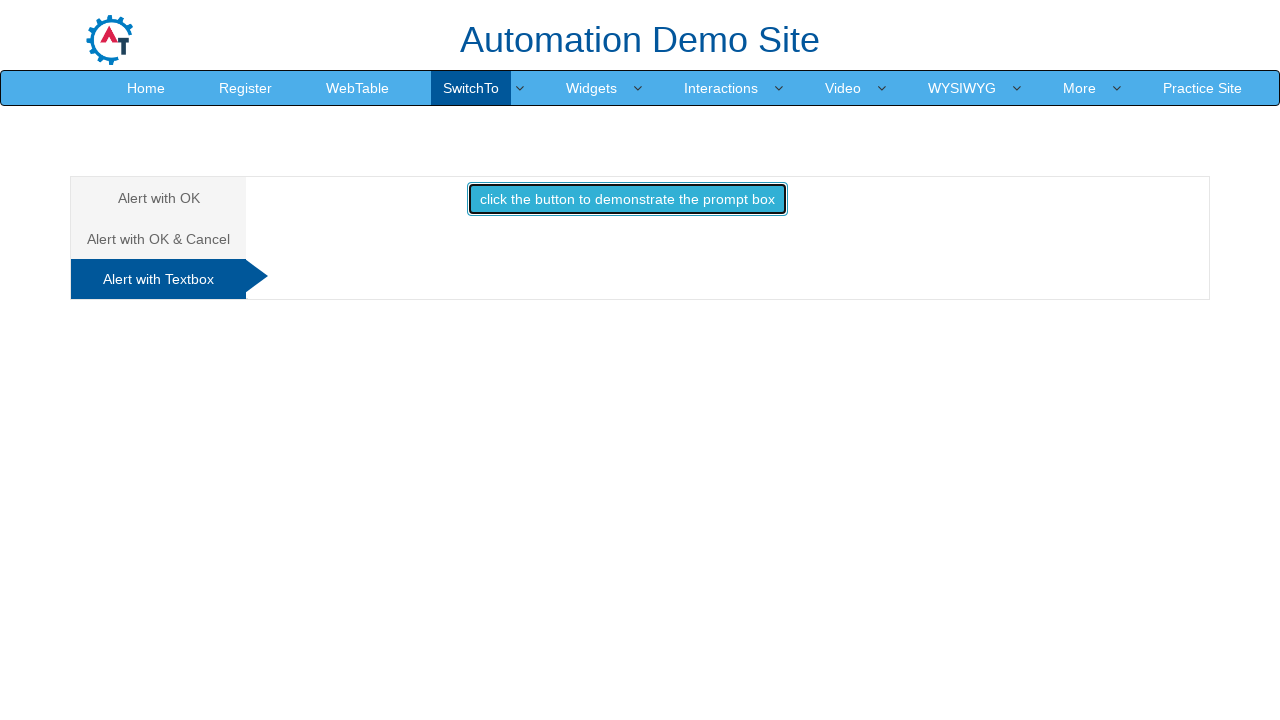

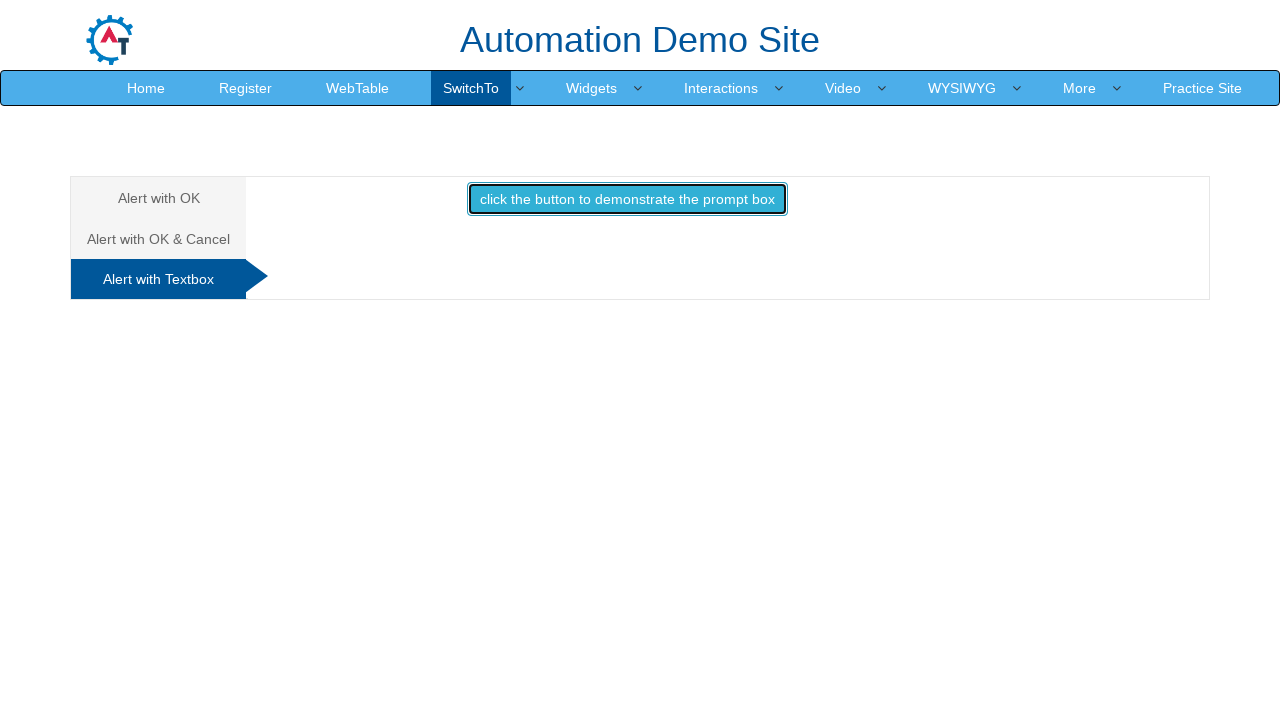